Tests that attempting to login with the locked out demo user shows the appropriate locked out error message

Starting URL: https://www.saucedemo.com/

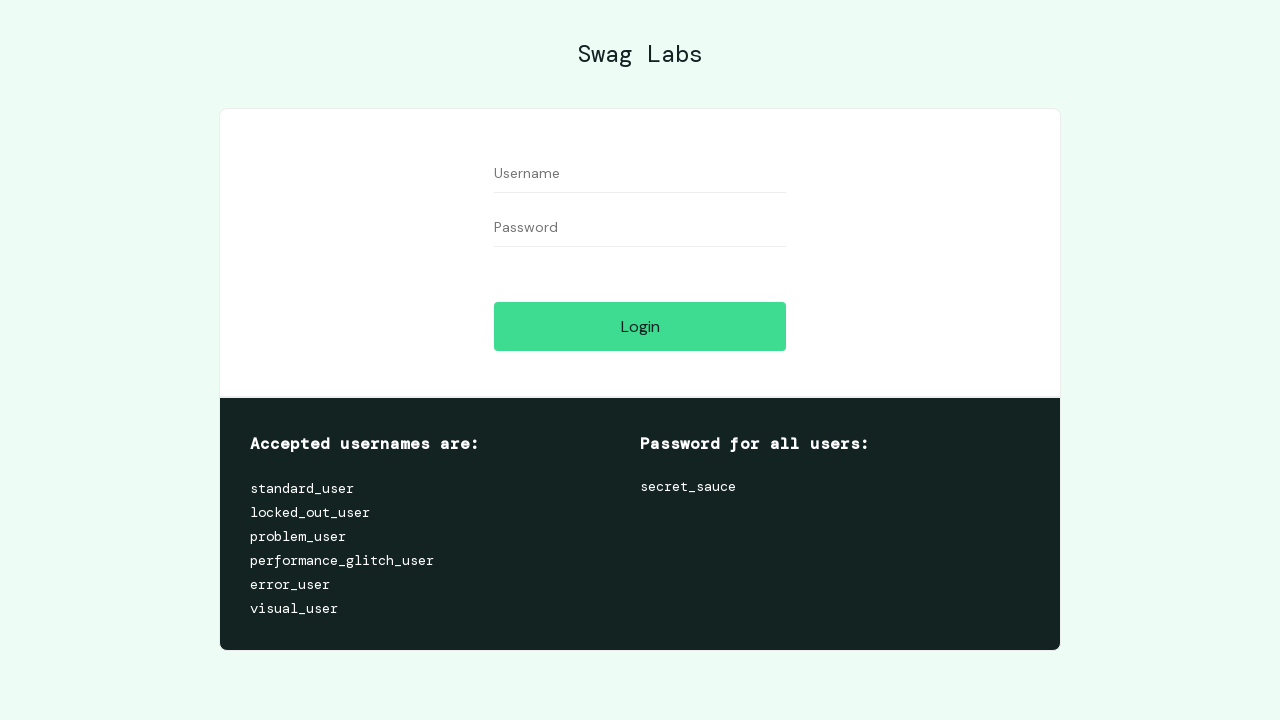

Clicked username field at (640, 174) on #user-name
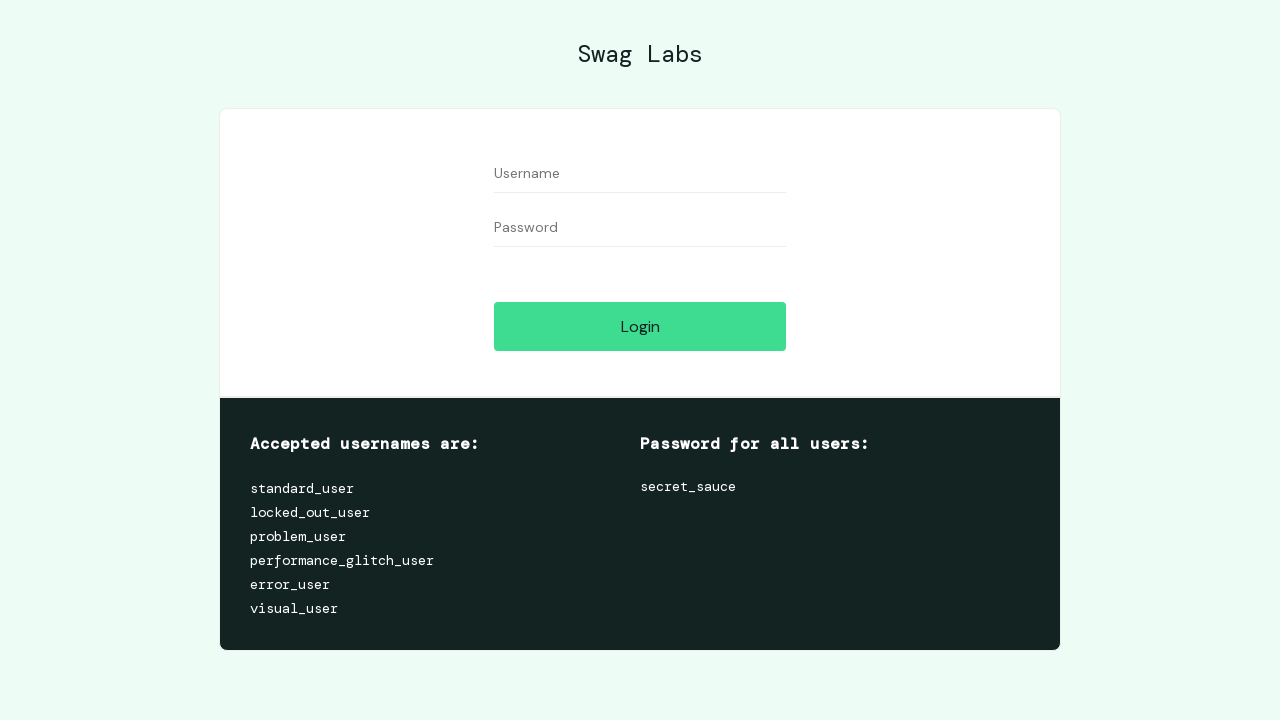

Filled username field with 'locked_out_user' on #user-name
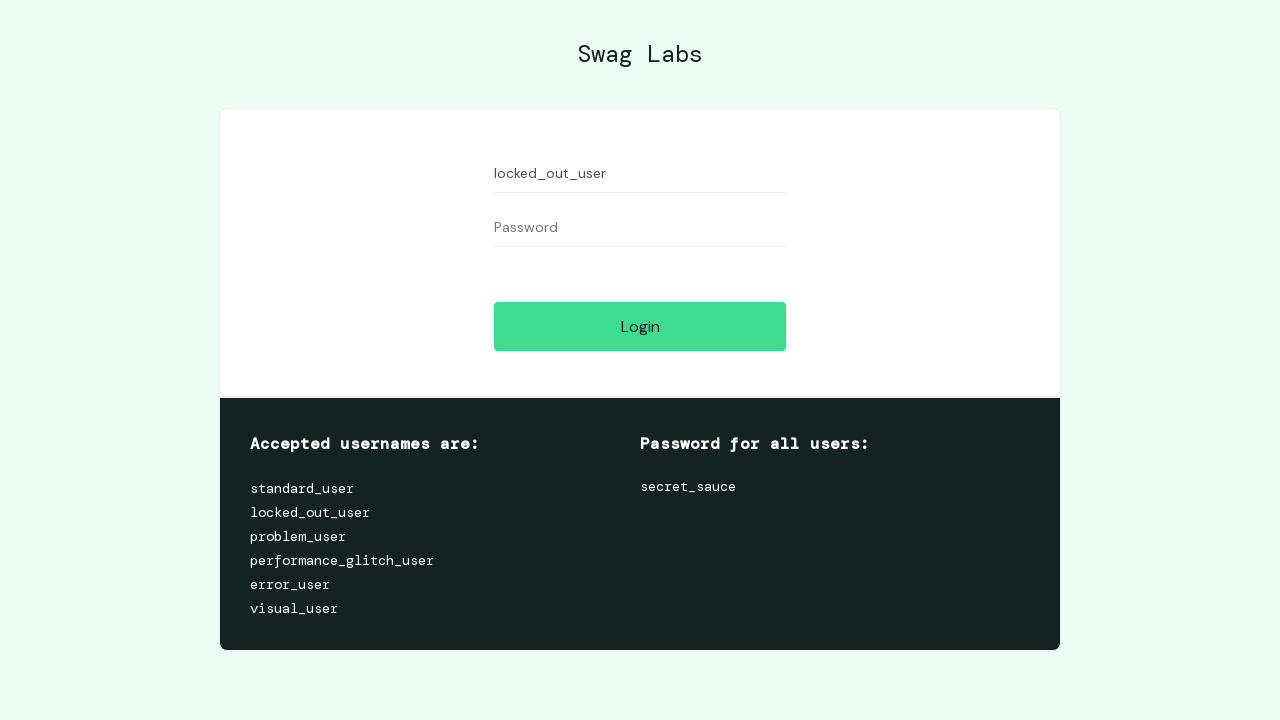

Clicked password field at (640, 228) on #password
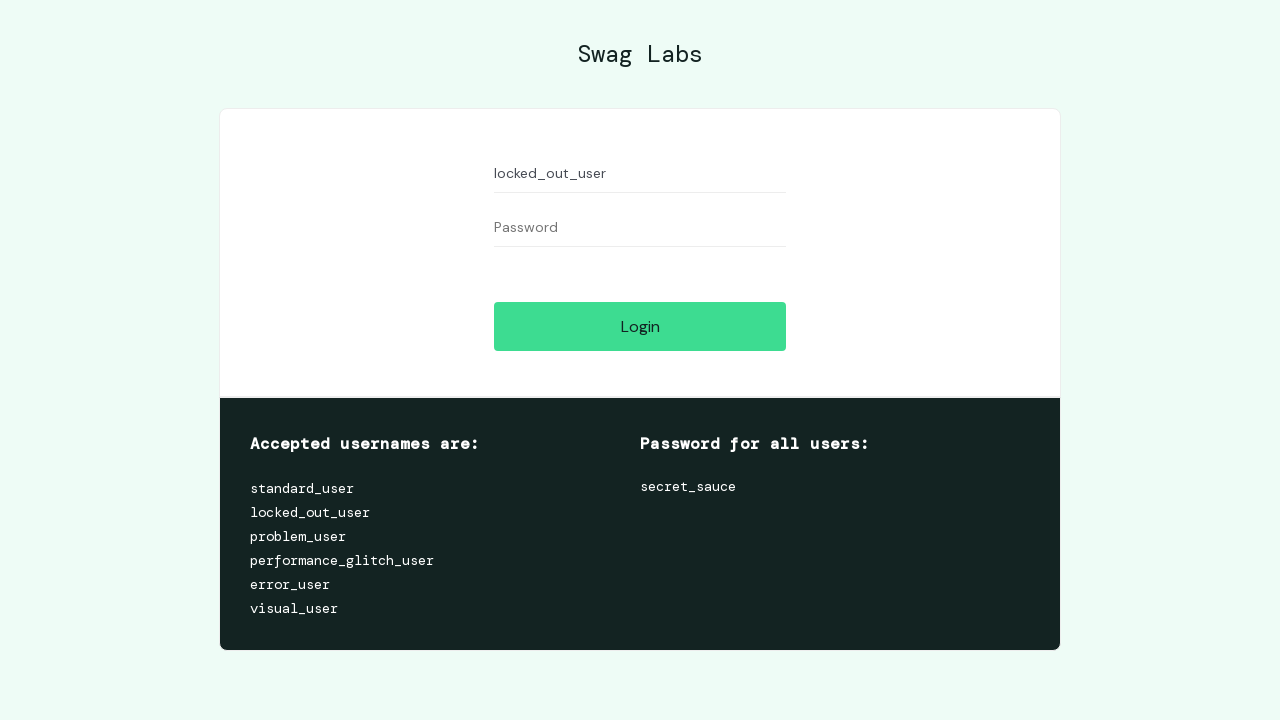

Filled password field with 'secret_sauce' on #password
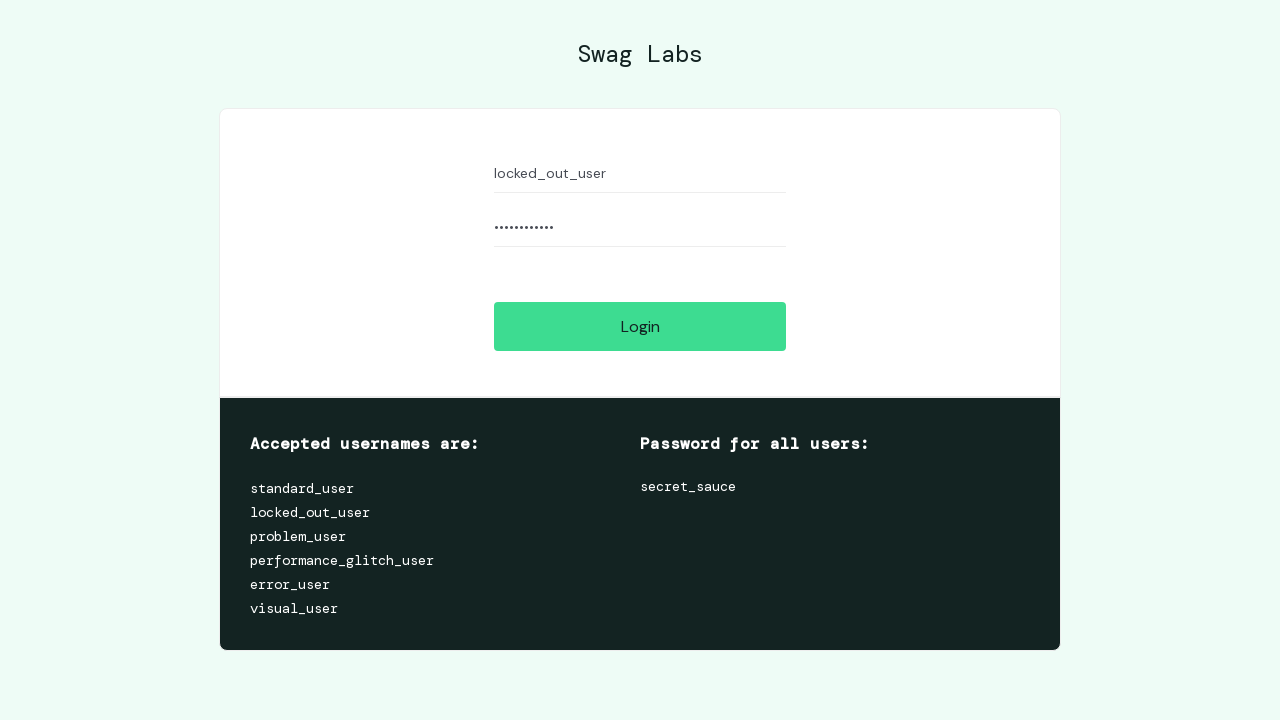

Clicked login button at (640, 326) on #login-button
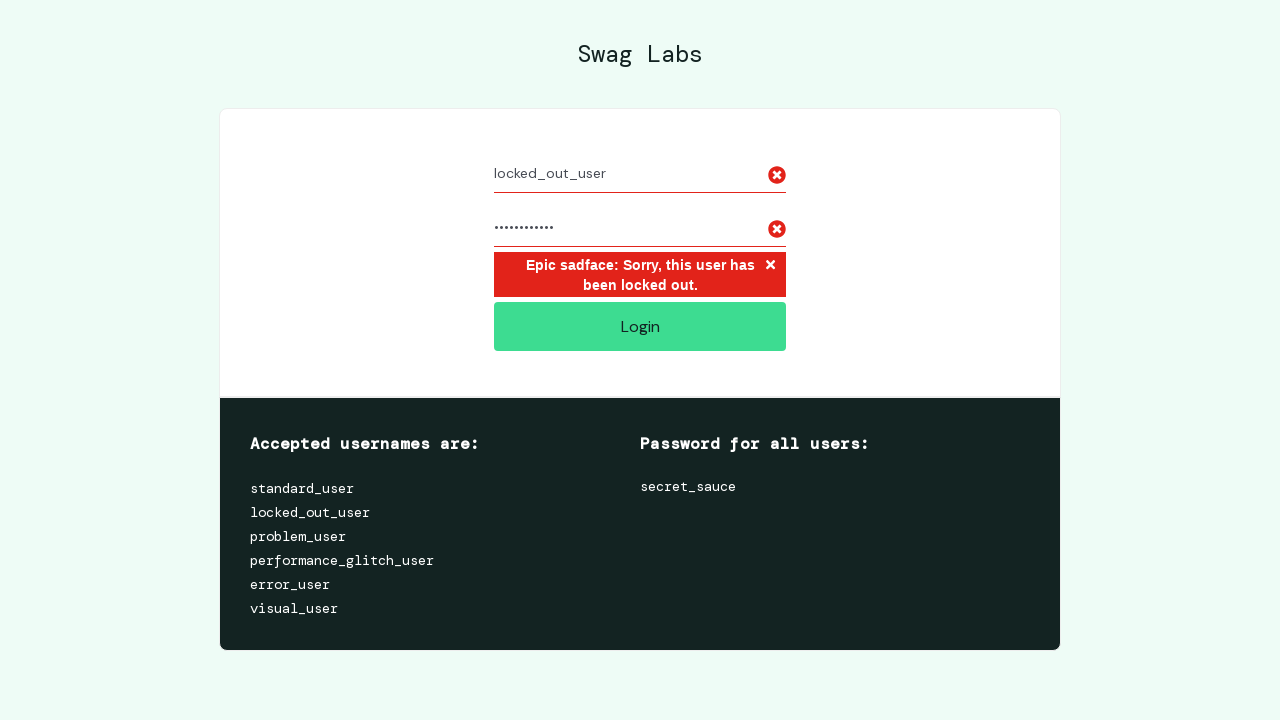

Locked out error message appeared
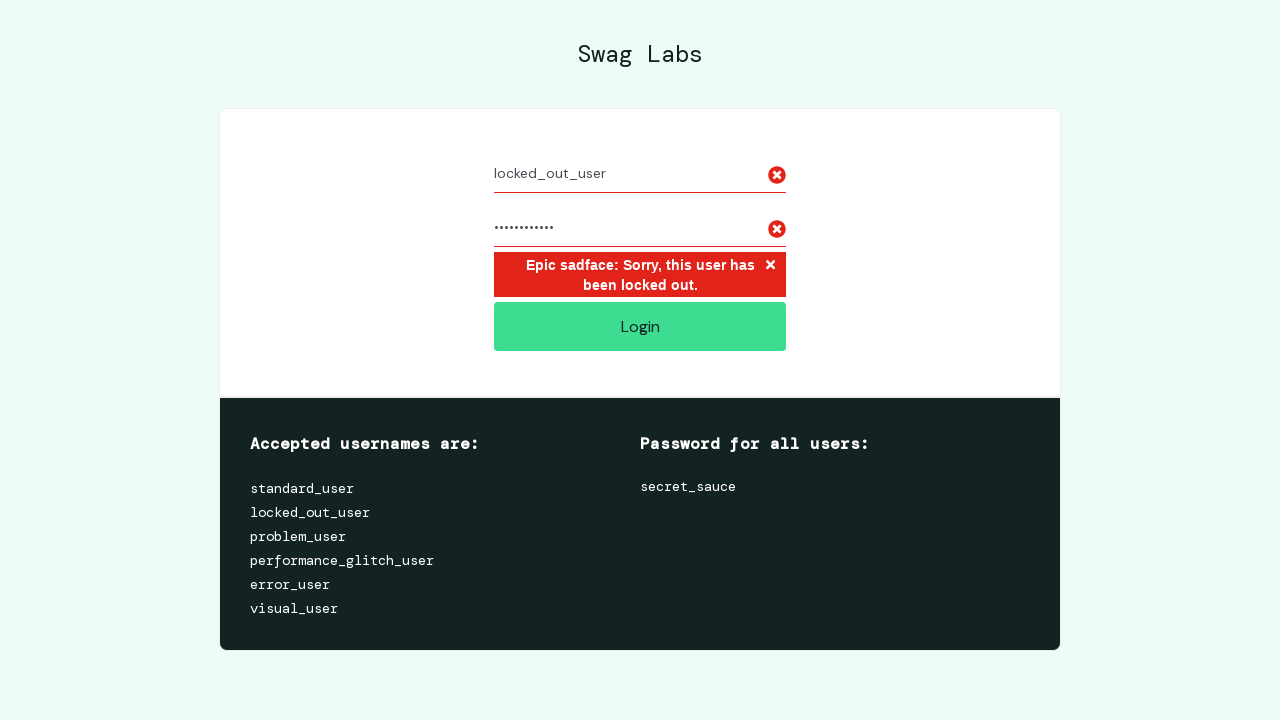

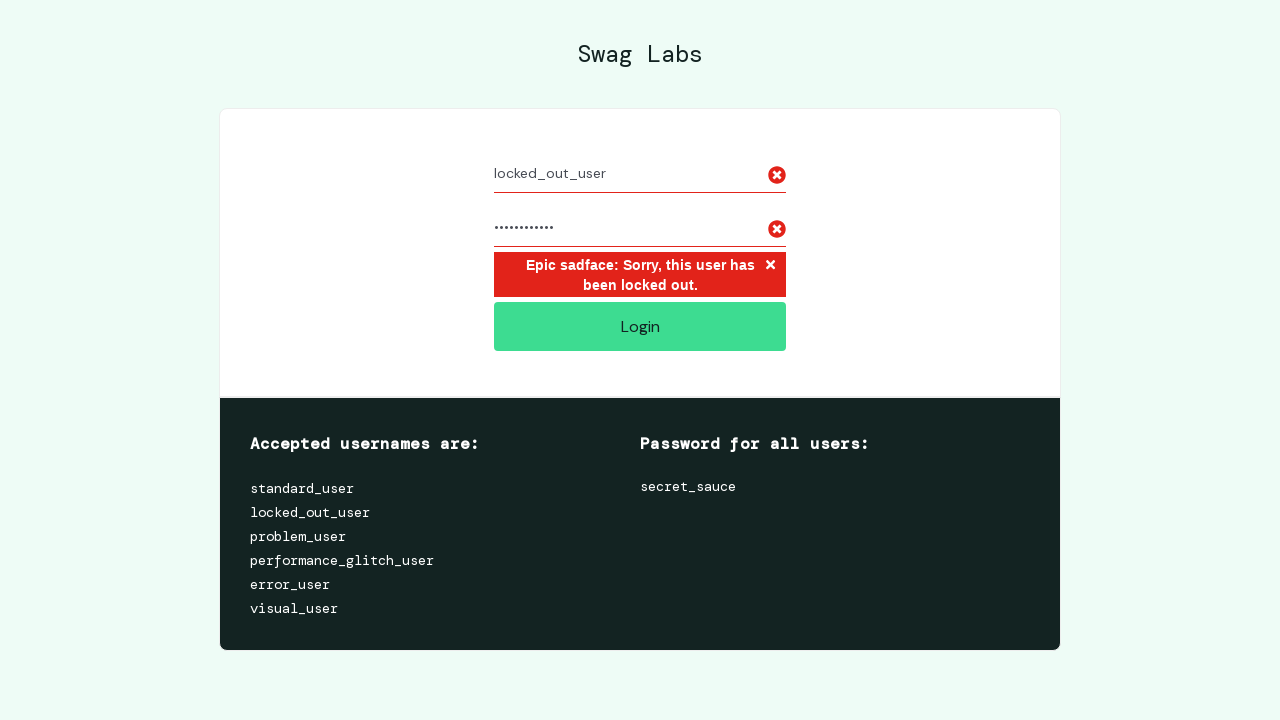